Tests window handling functionality by clicking a link to open a new window, verifying content in both windows, and switching between them

Starting URL: https://the-internet.herokuapp.com/windows

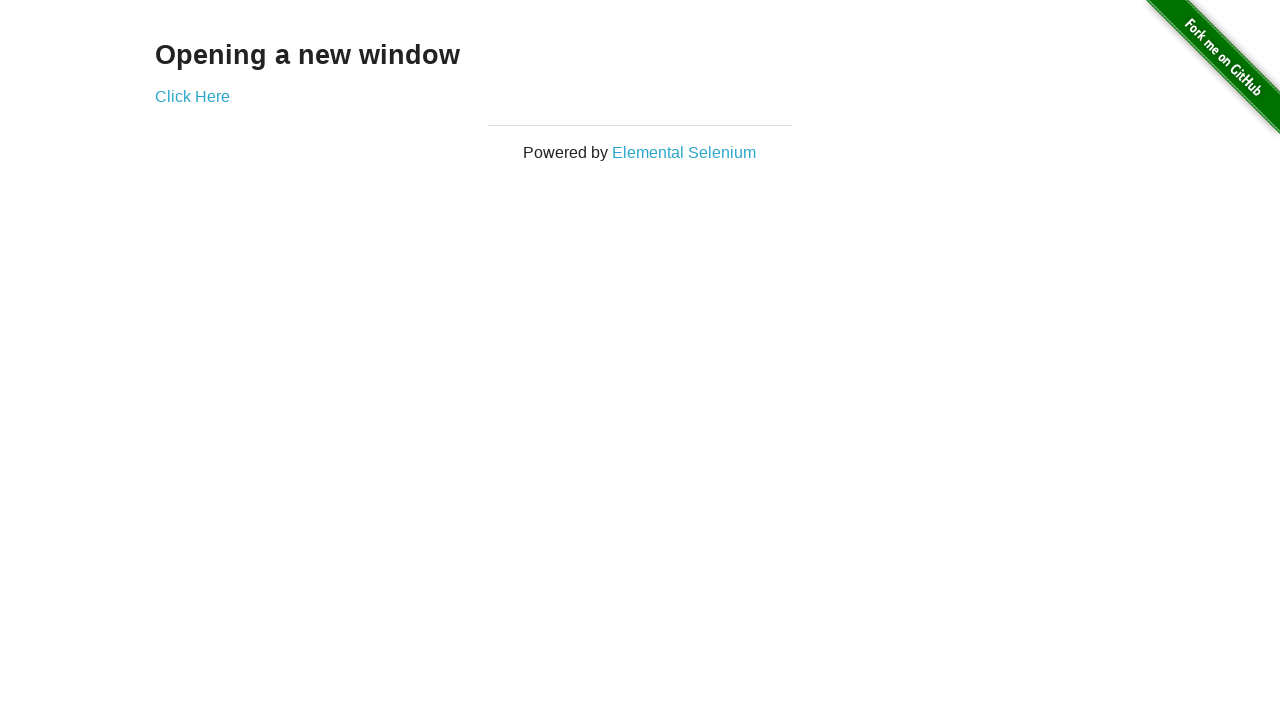

Verified initial page heading is 'Opening a new window'
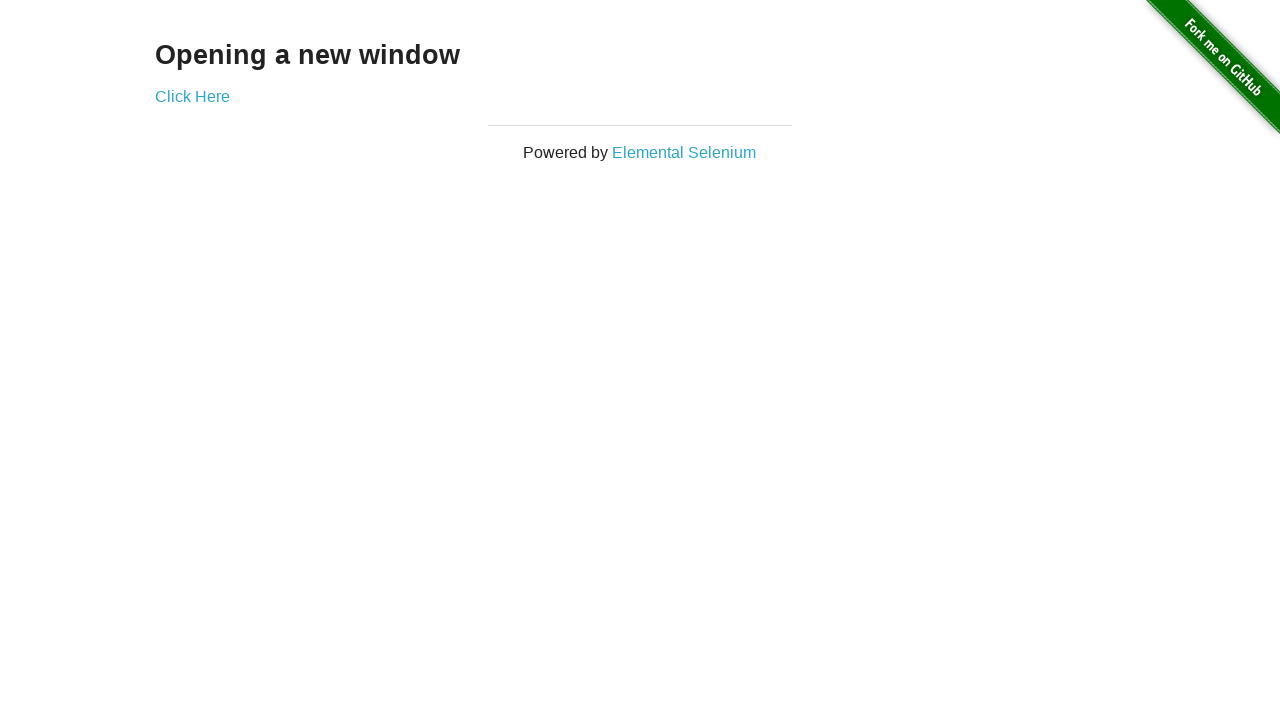

Verified page title contains 'The Internet'
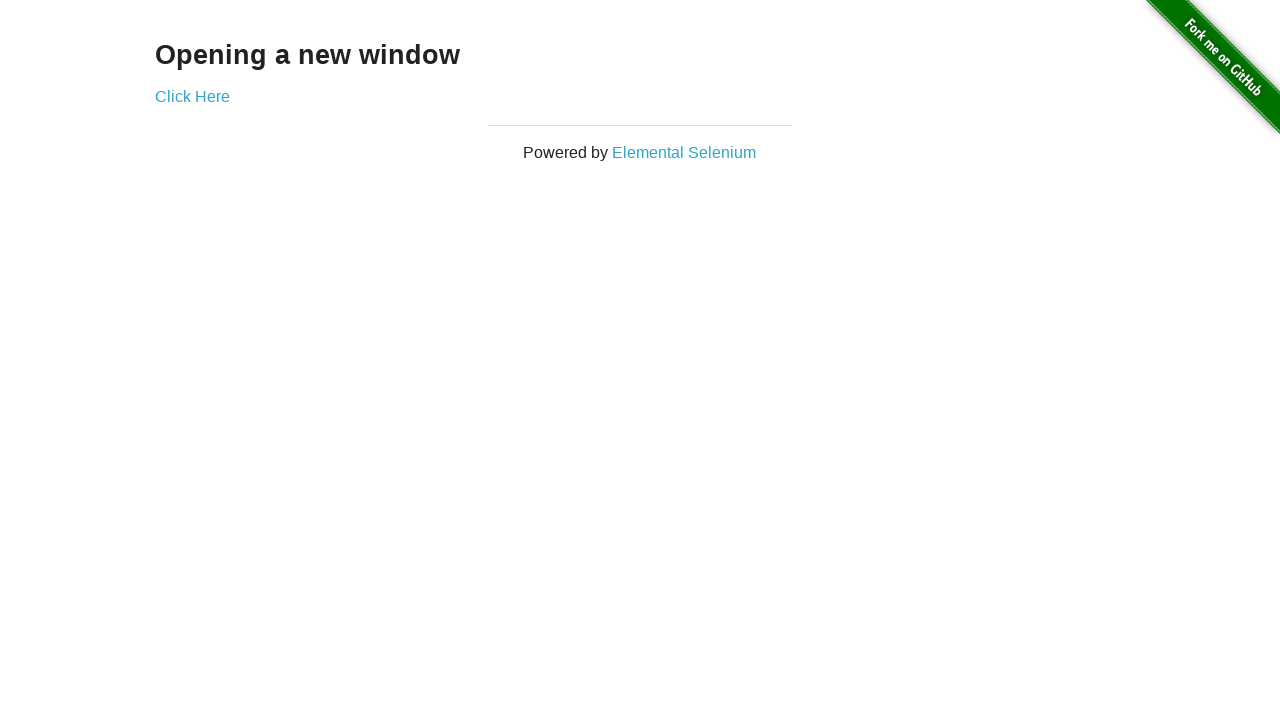

Stored reference to first page
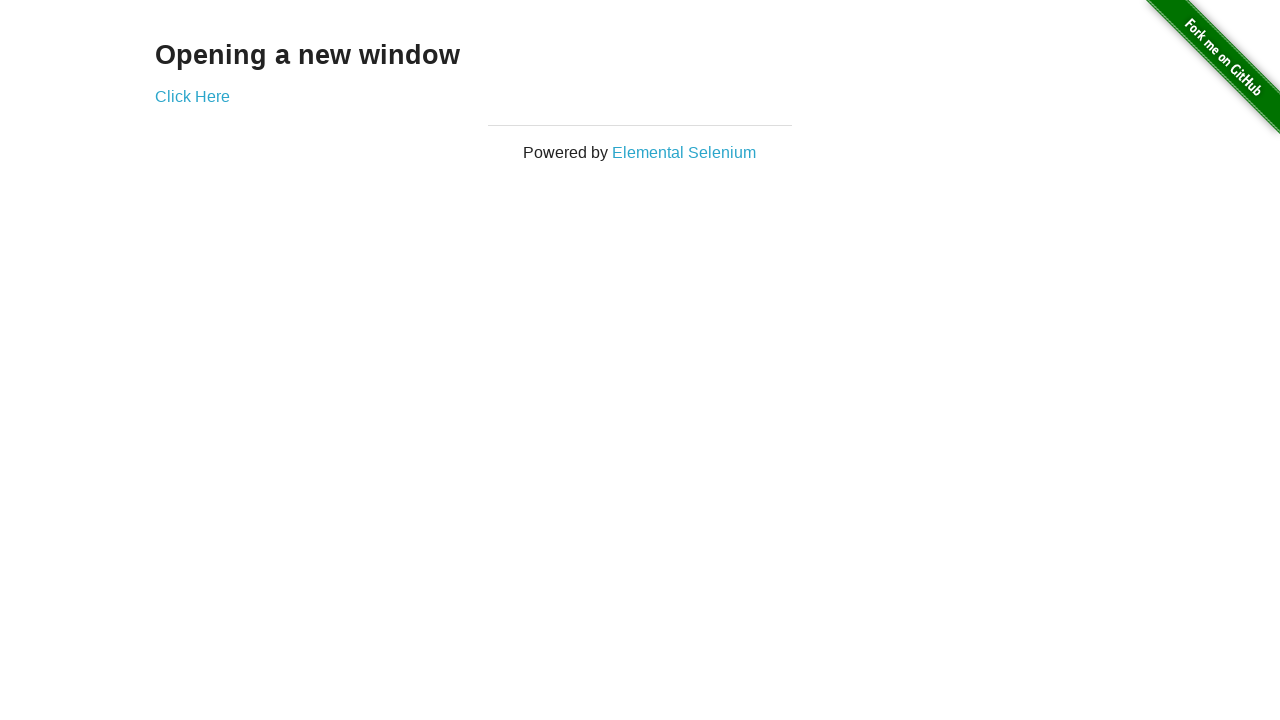

Clicked 'Click Here' link to open new window at (192, 96) on text=Click Here
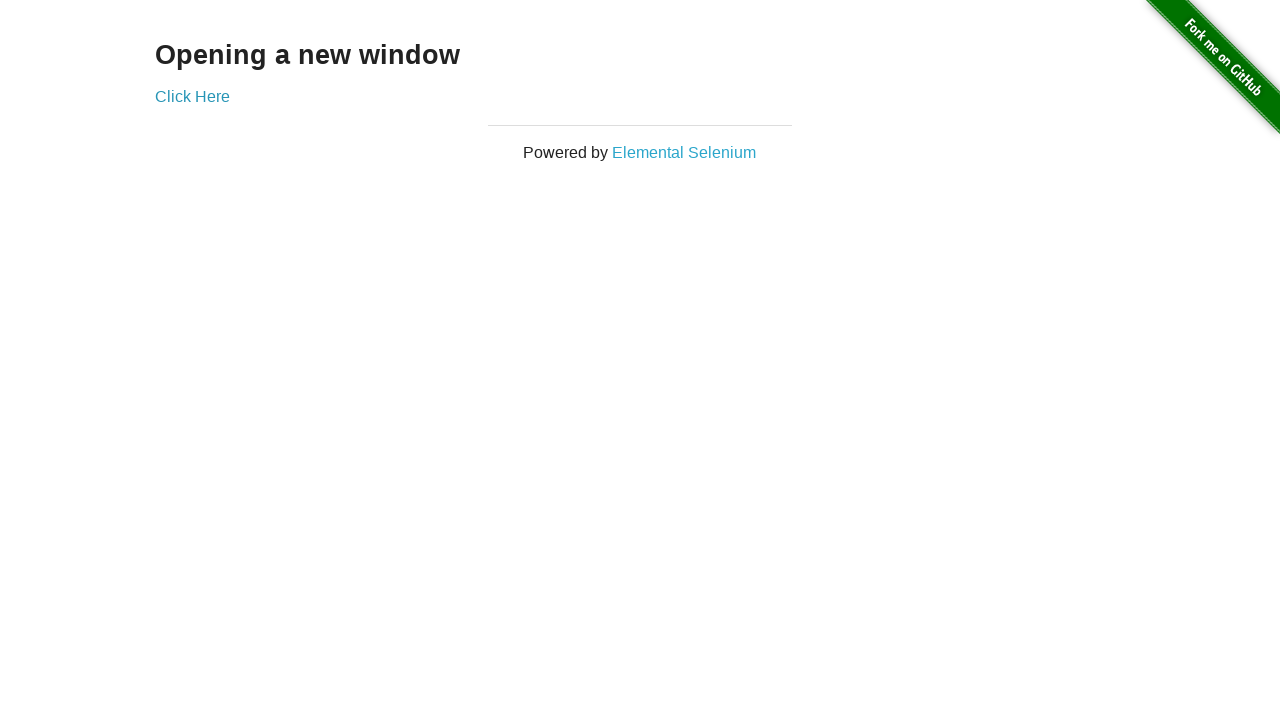

Captured reference to newly opened window
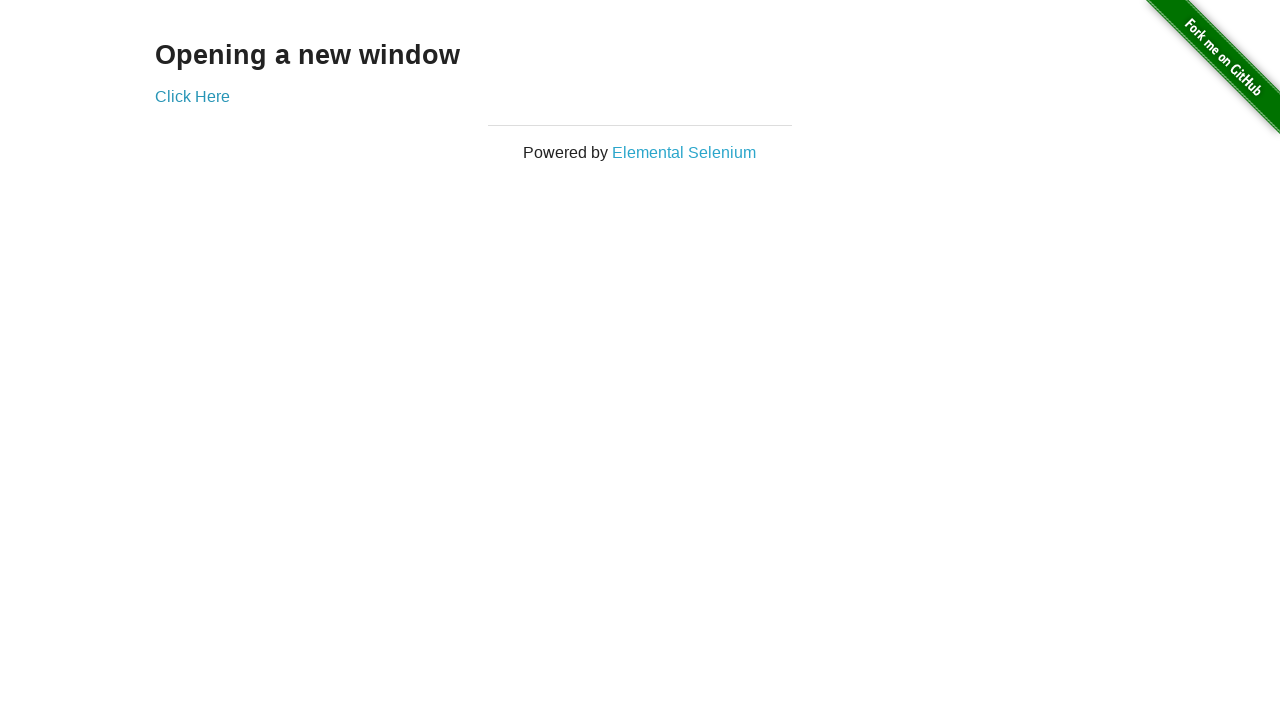

Verified new window title is 'New Window'
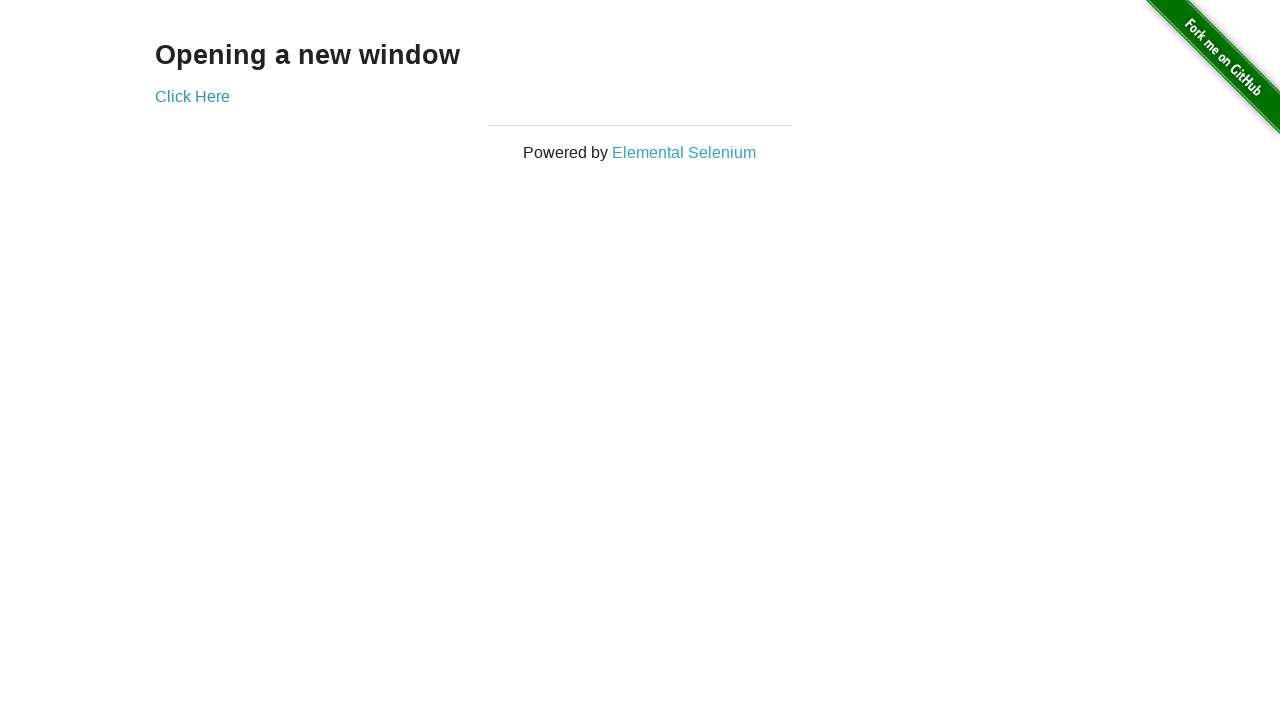

Verified new window heading is 'New Window'
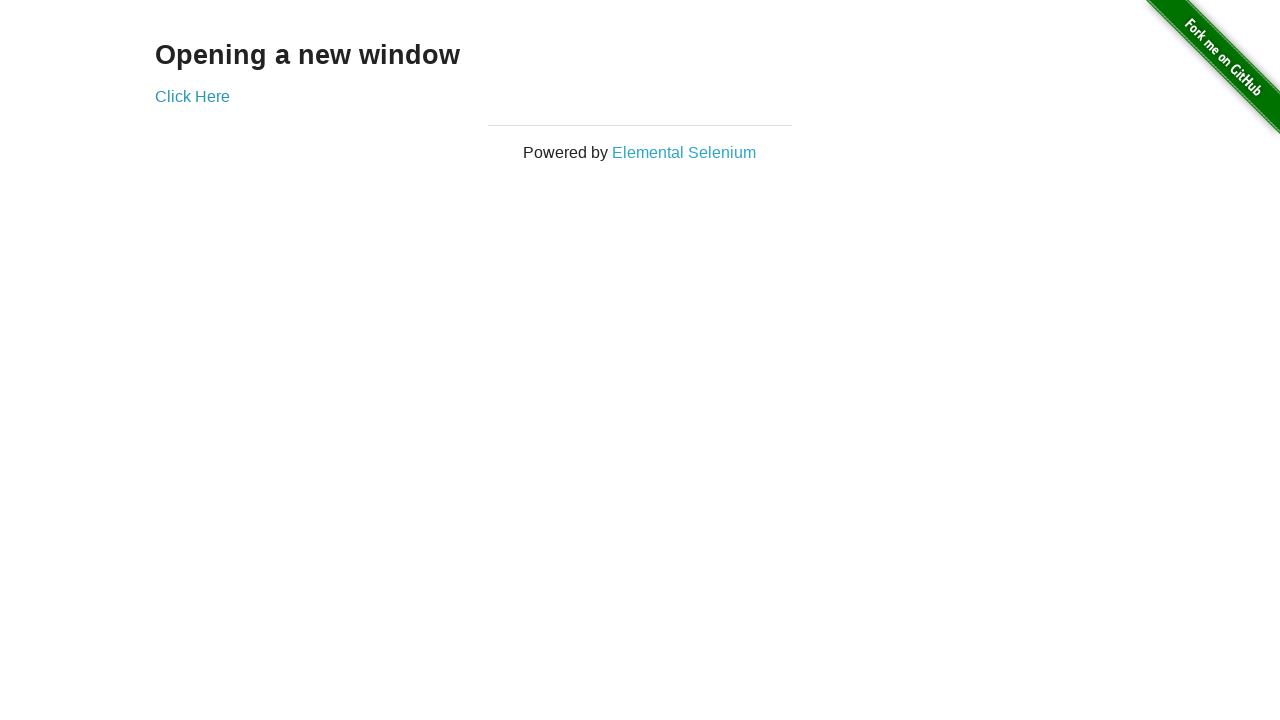

Verified first window still contains 'The Internet' in title
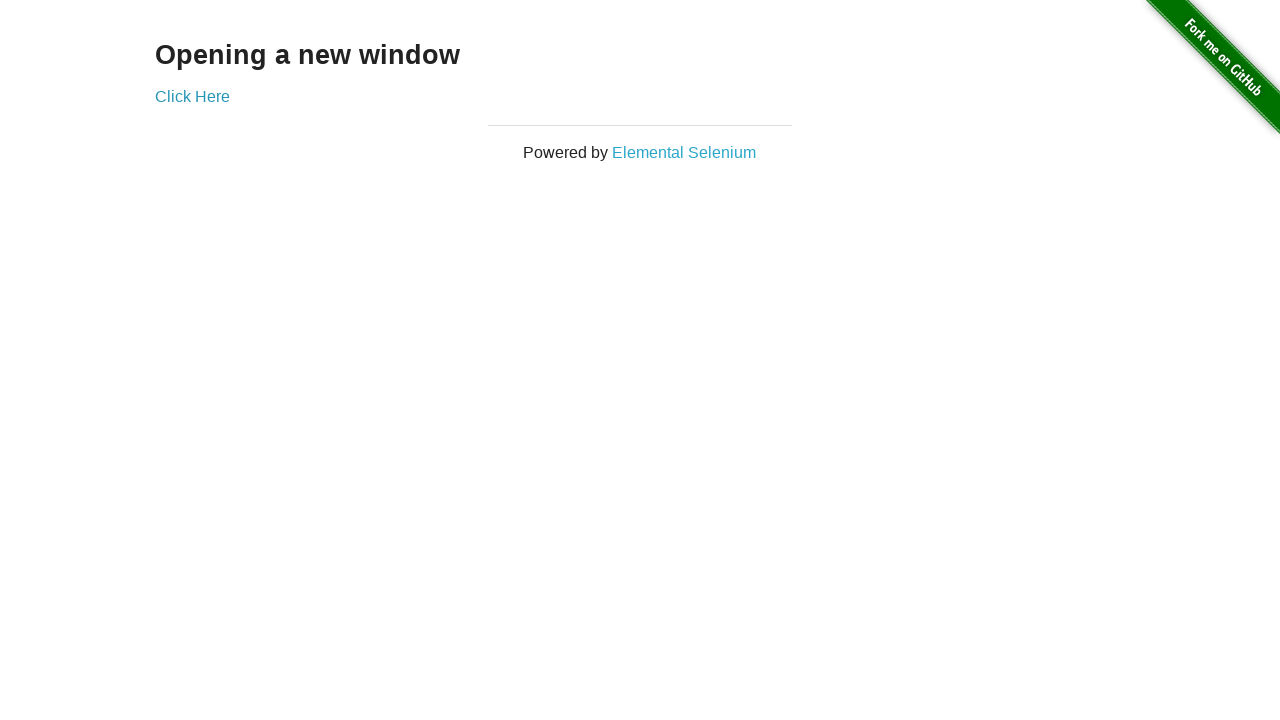

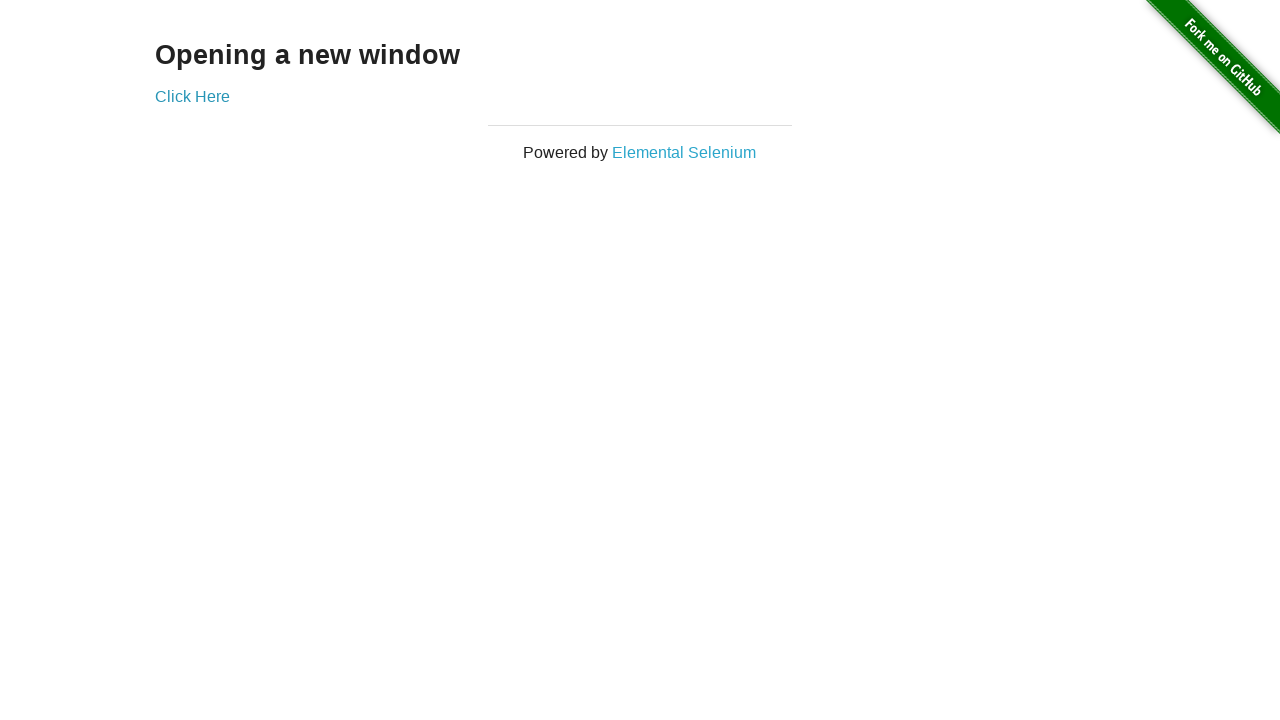